Tests the flight booking flow on BlazeDemo by selecting departure and destination cities, choosing a flight, and completing the purchase to reach the confirmation page.

Starting URL: https://blazedemo.com

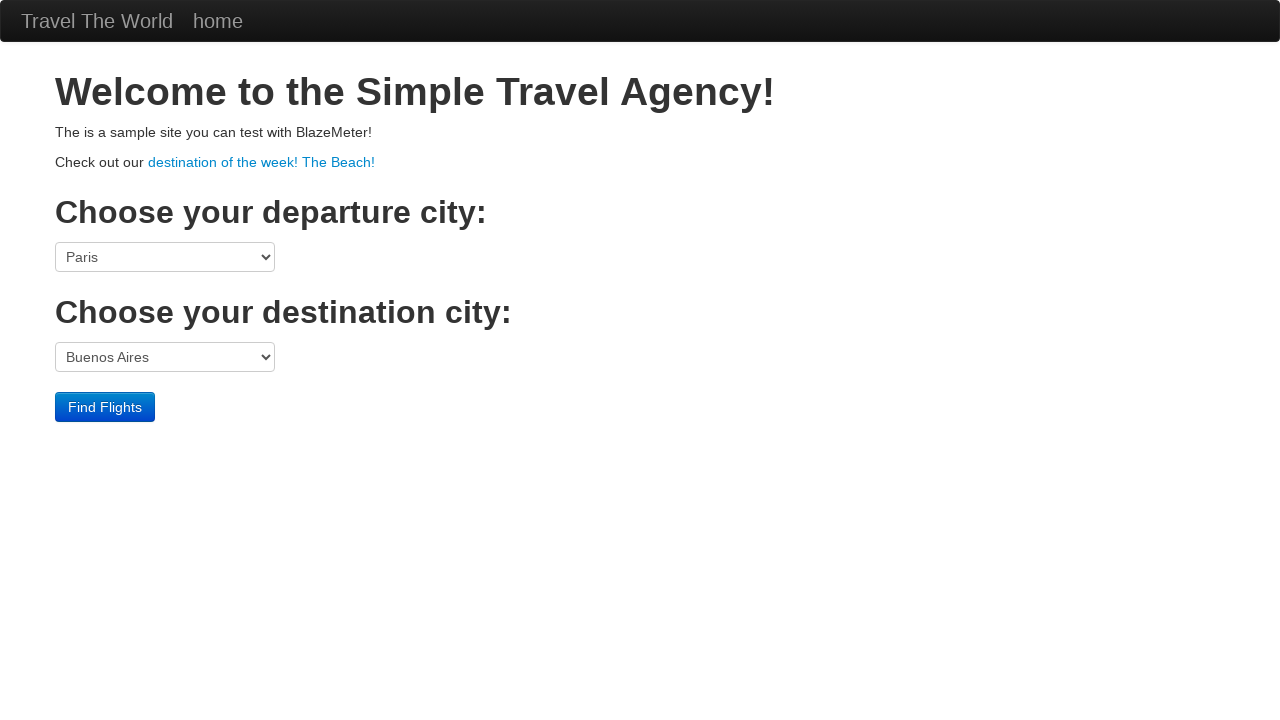

Clicked on 'destination of the week' link at (262, 162) on a[href='vacation.html']
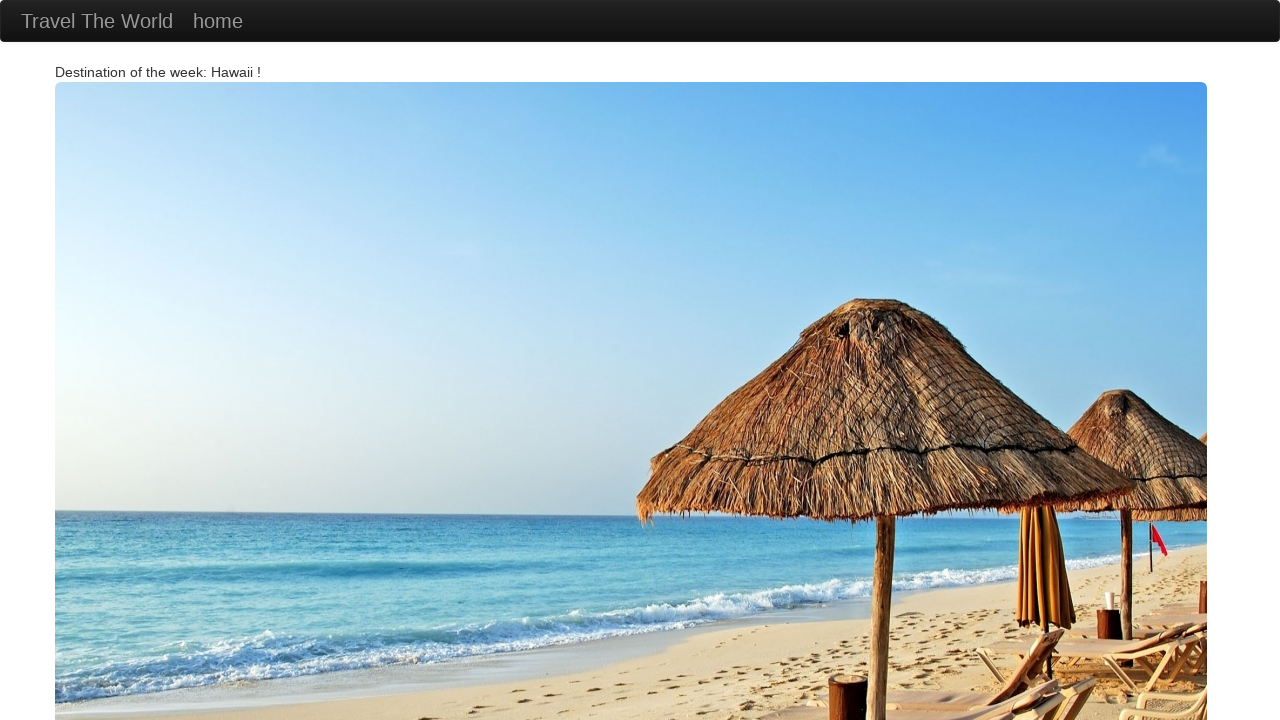

Navigated back to home page
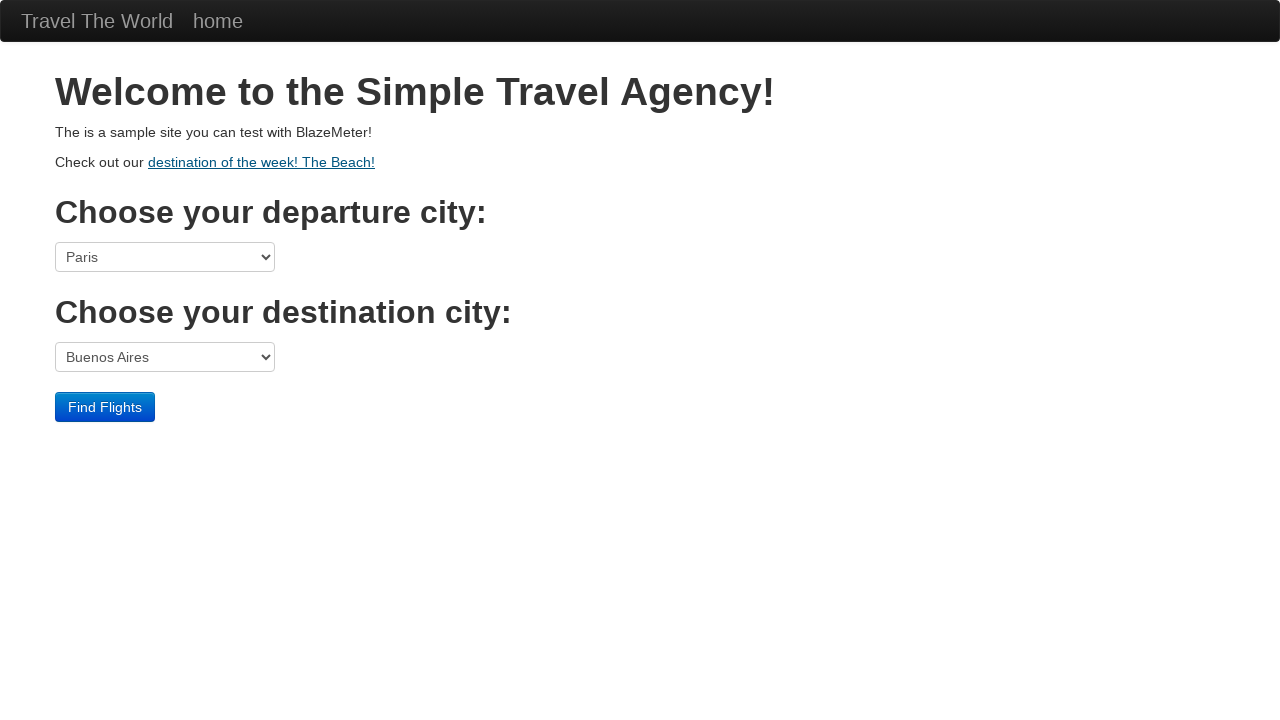

Selected Mexico City as departure city on select[name='fromPort']
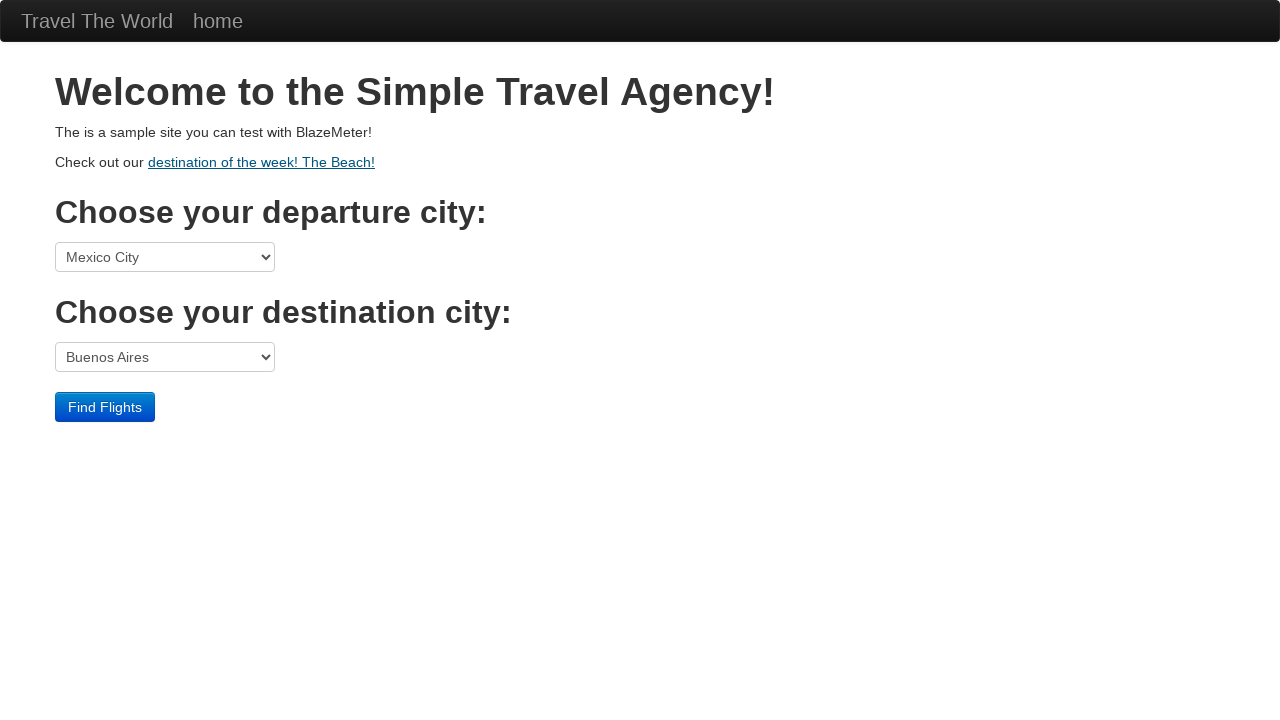

Selected London as destination city on select[name='toPort']
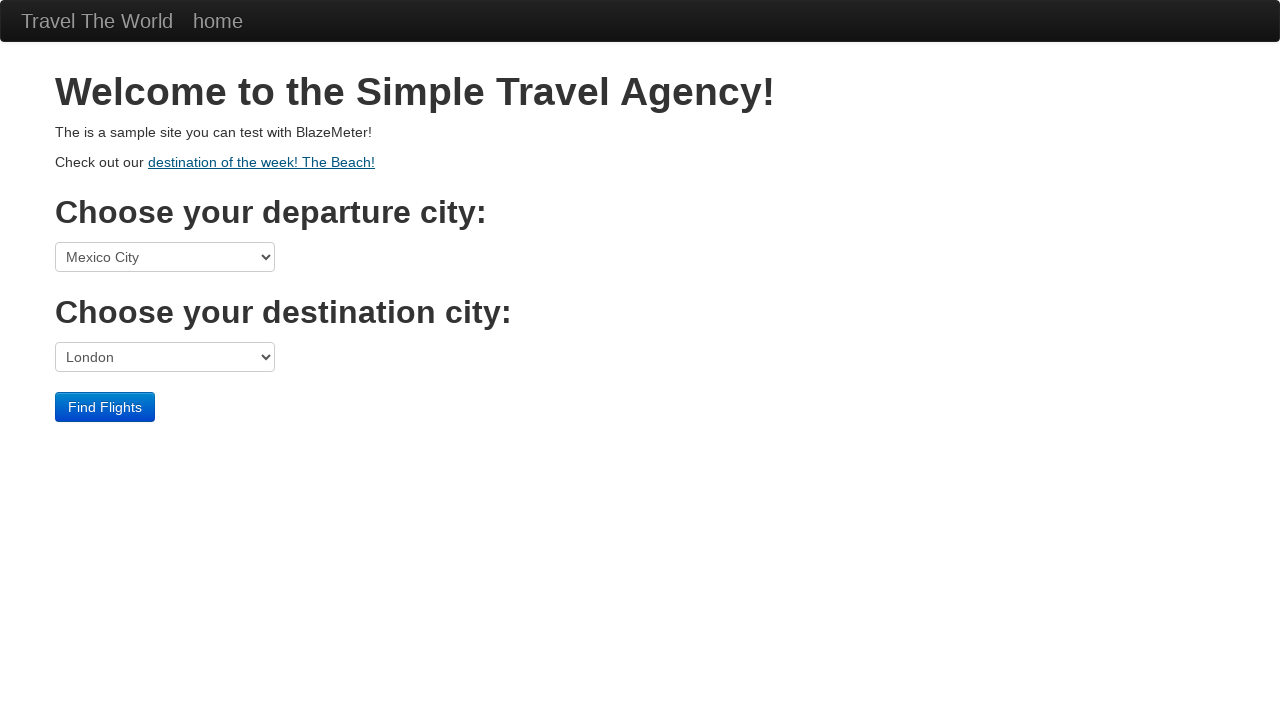

Clicked Find Flights button at (105, 407) on input[type='submit'][value='Find Flights']
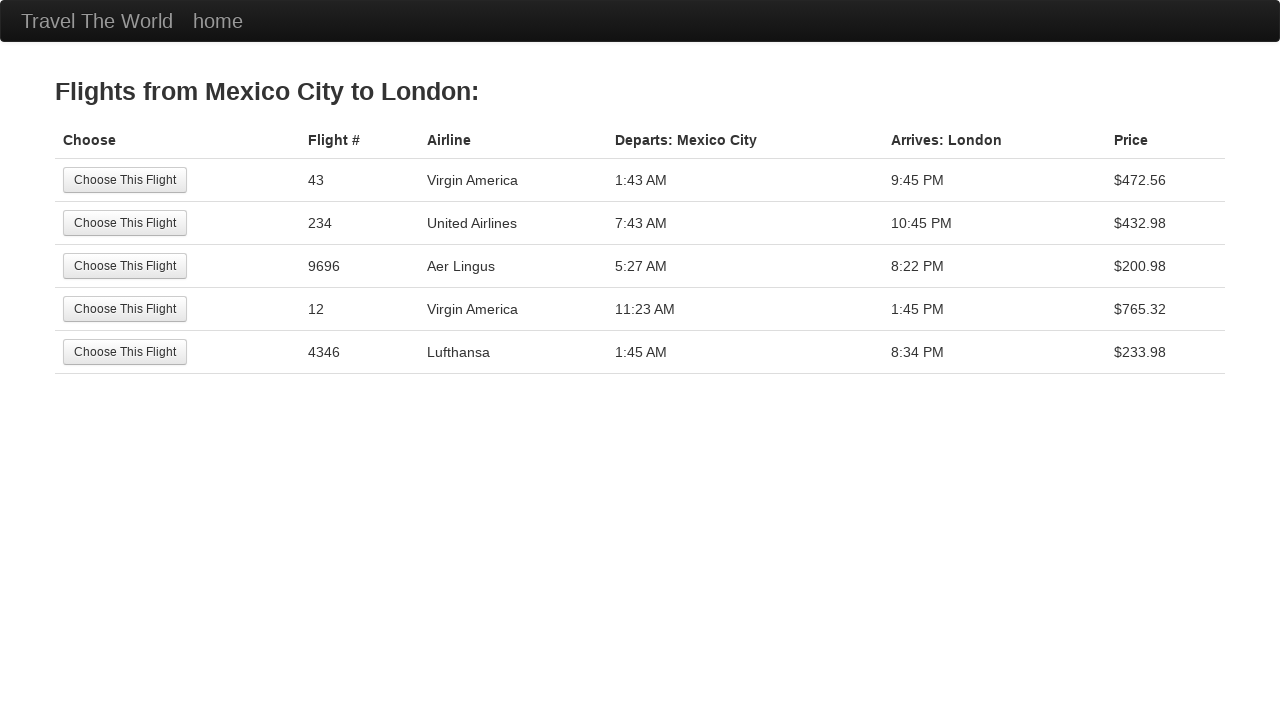

Flights page loaded with available options
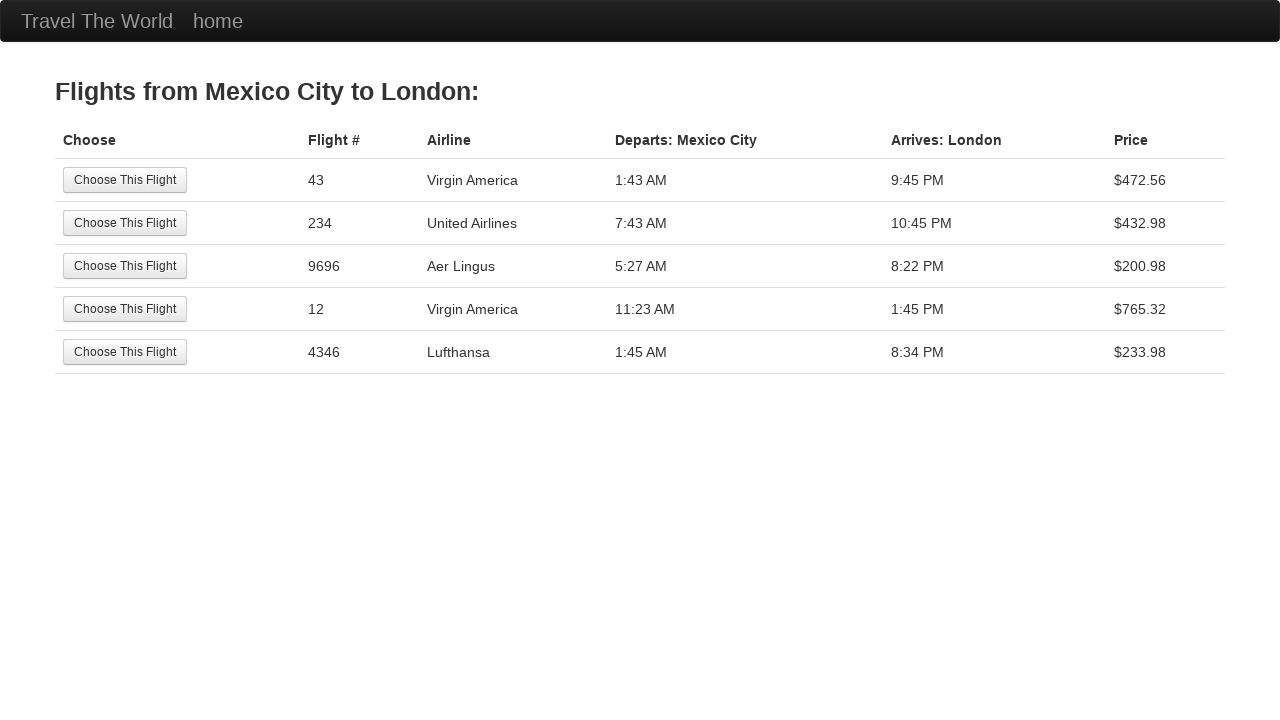

Selected a flight from the available options at (125, 180) on input[type='submit'][value='Choose This Flight']
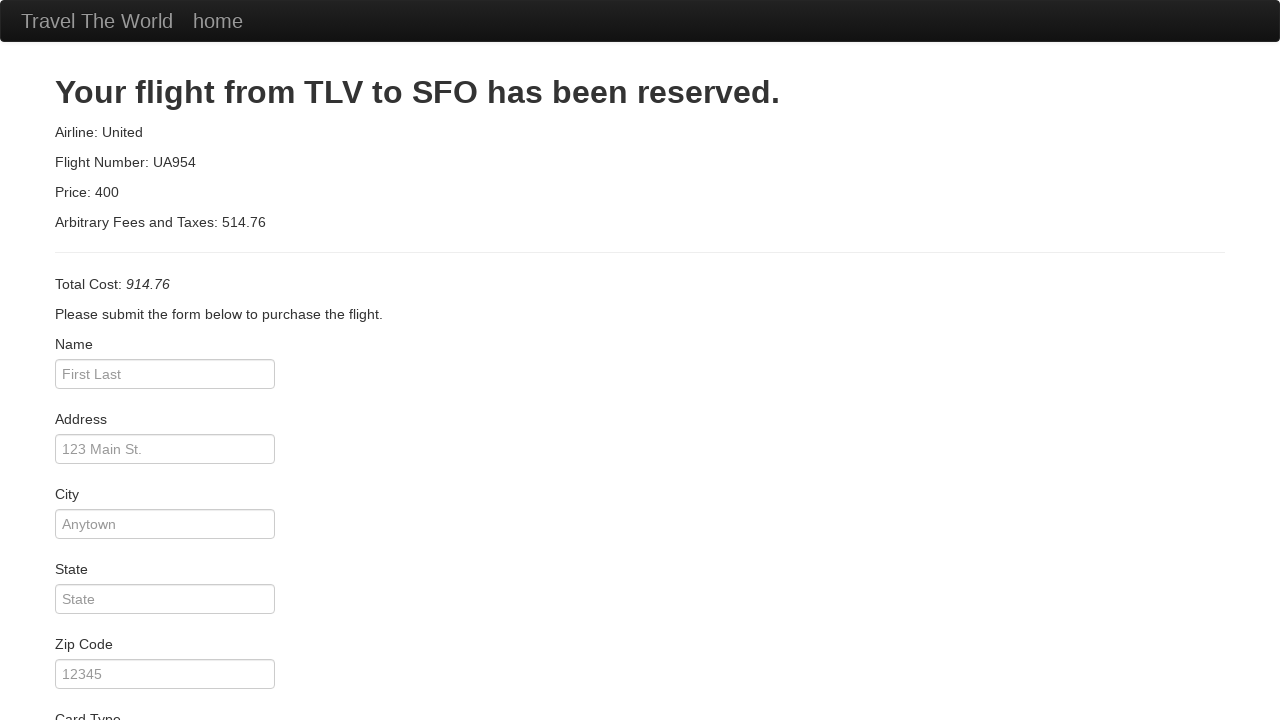

Purchase page loaded
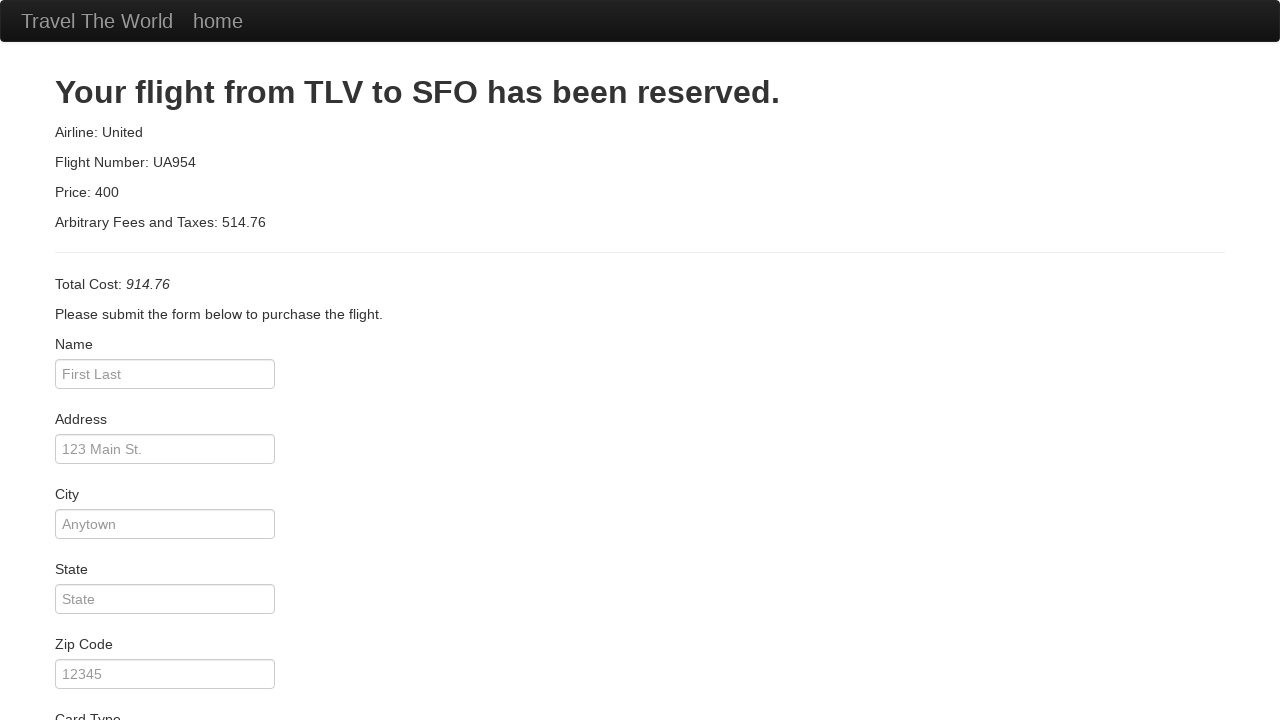

Clicked Purchase Flight button at (118, 685) on input[type='submit'][value='Purchase Flight']
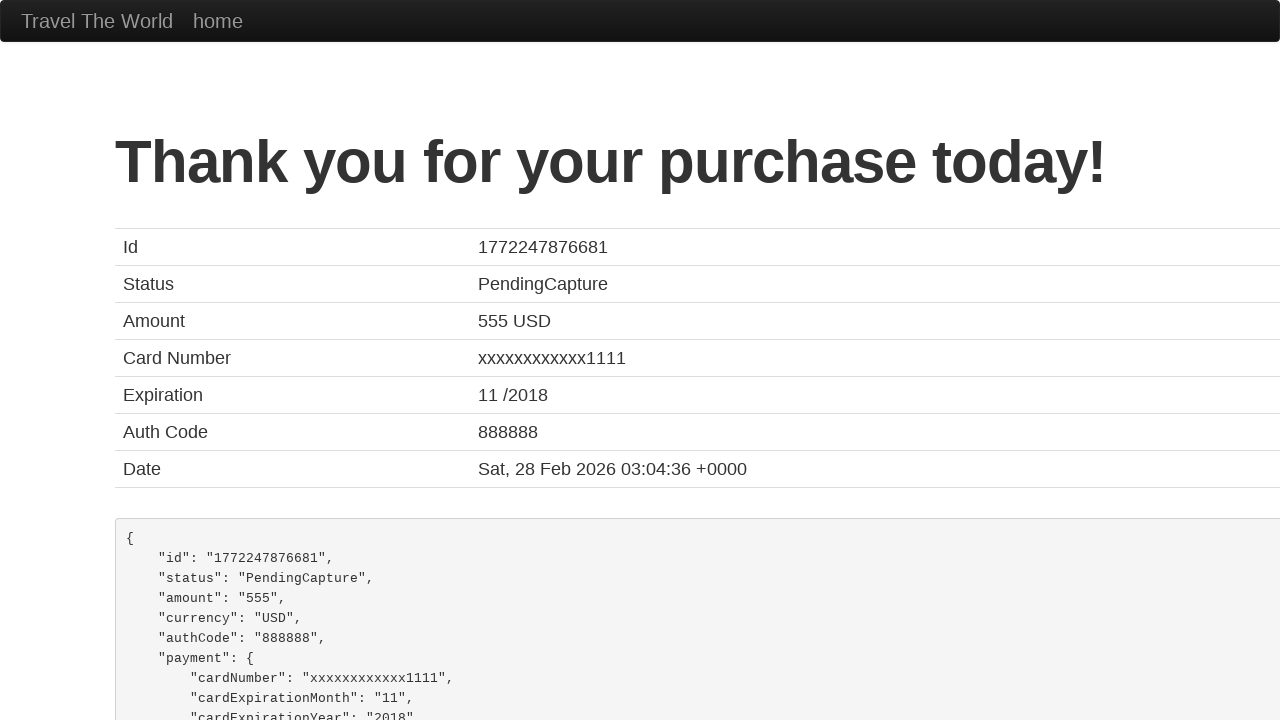

Confirmation page loaded successfully
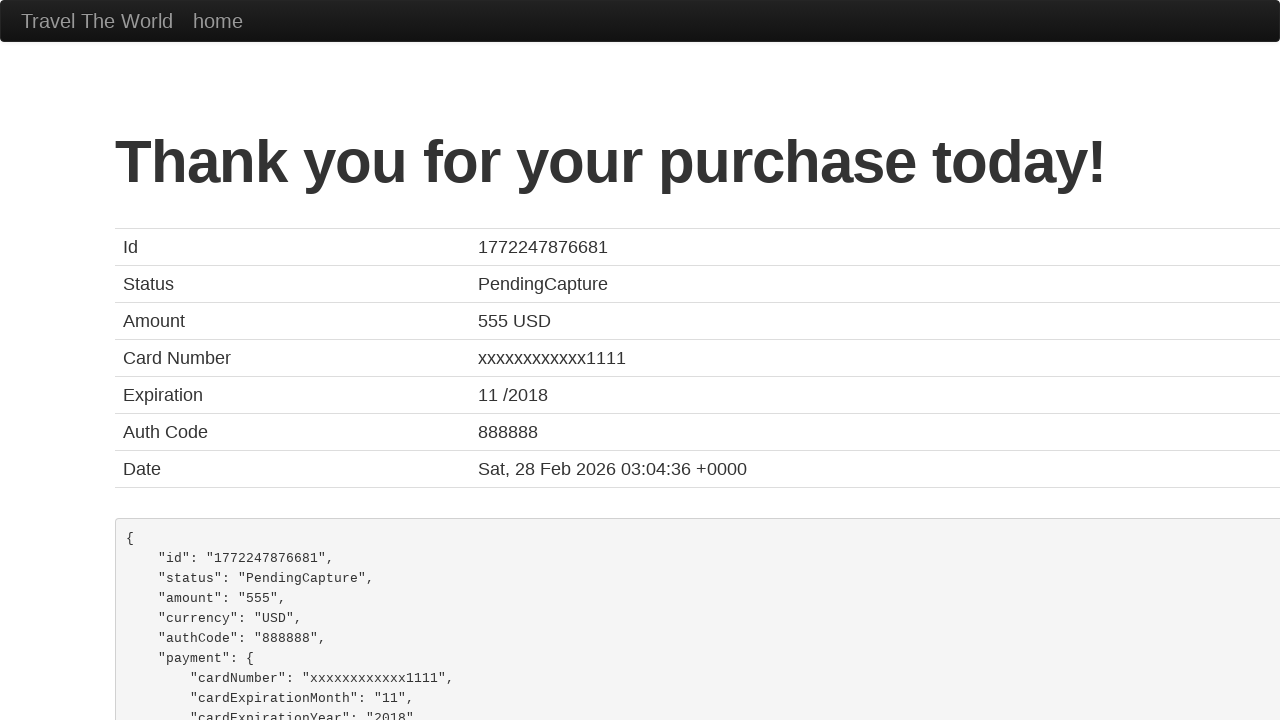

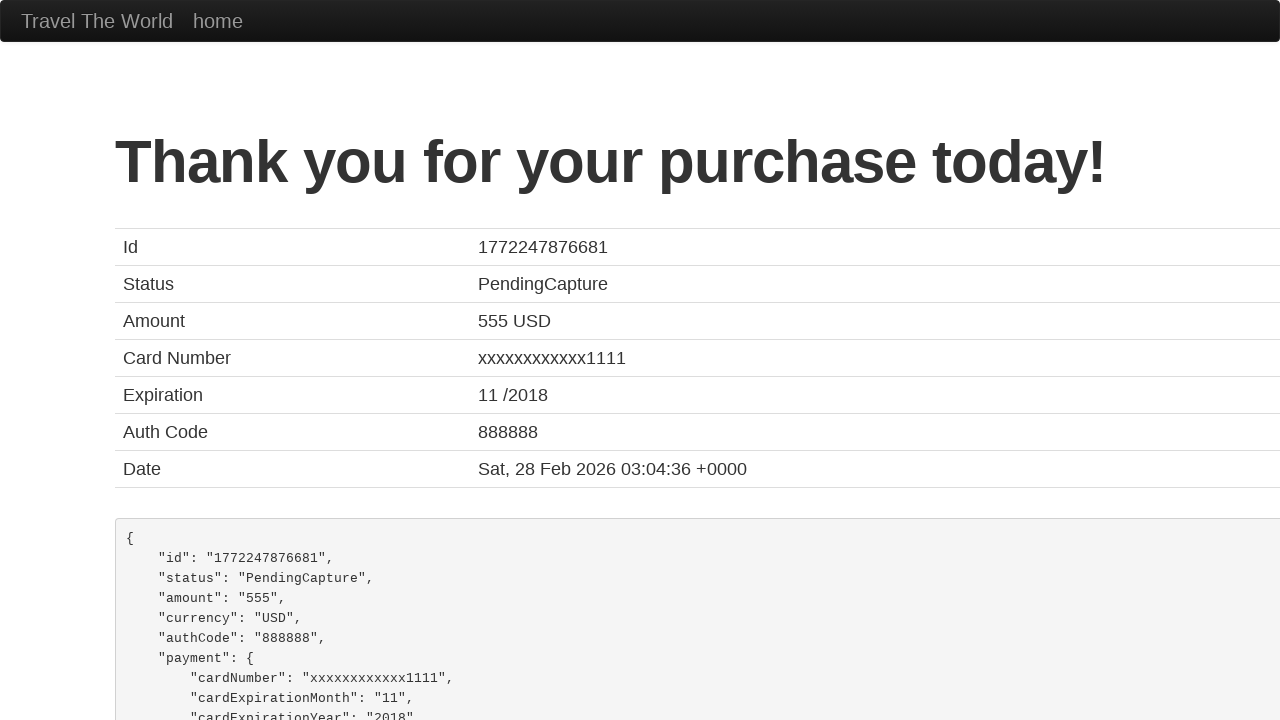